Tests navigation to the FAQ page from the Marshalls store locator page by clicking the FAQs link and verifying the FAQ page loads.

Starting URL: https://www.marshalls.com/us/store/stores/storeLocator.jsp

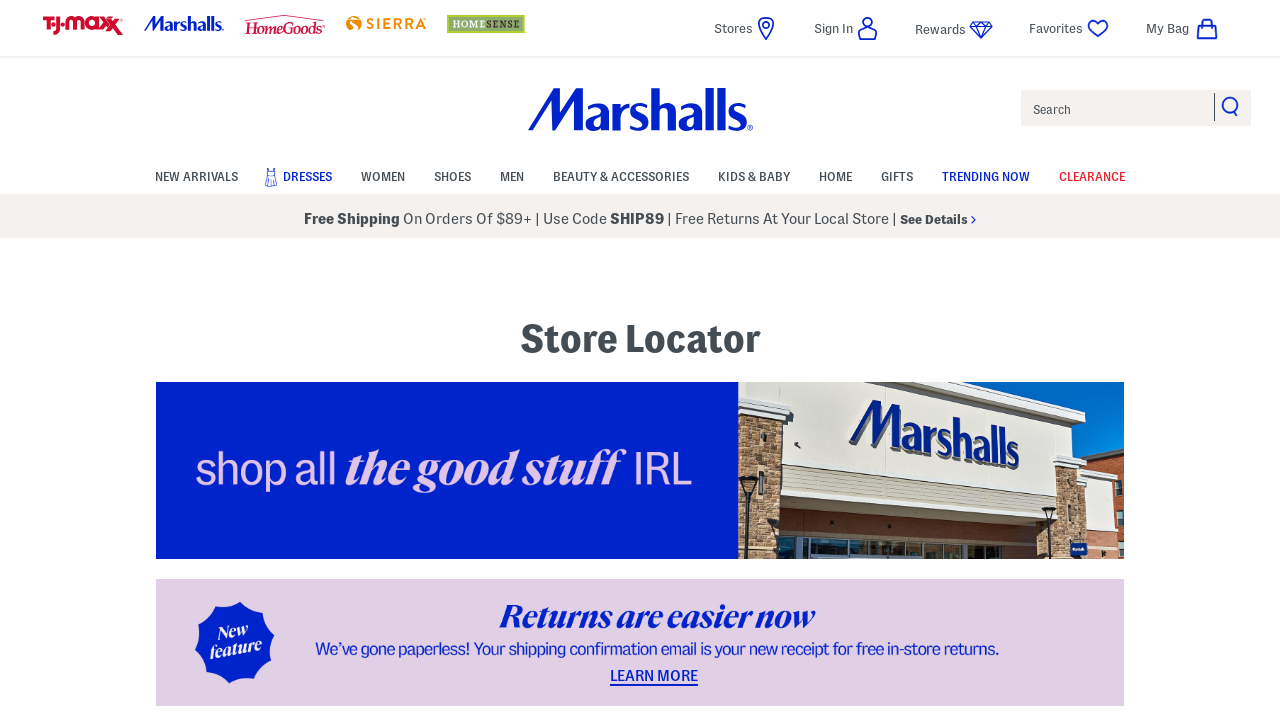

Clicked FAQs link on store locator page at (154, 360) on a:text('FAQs')
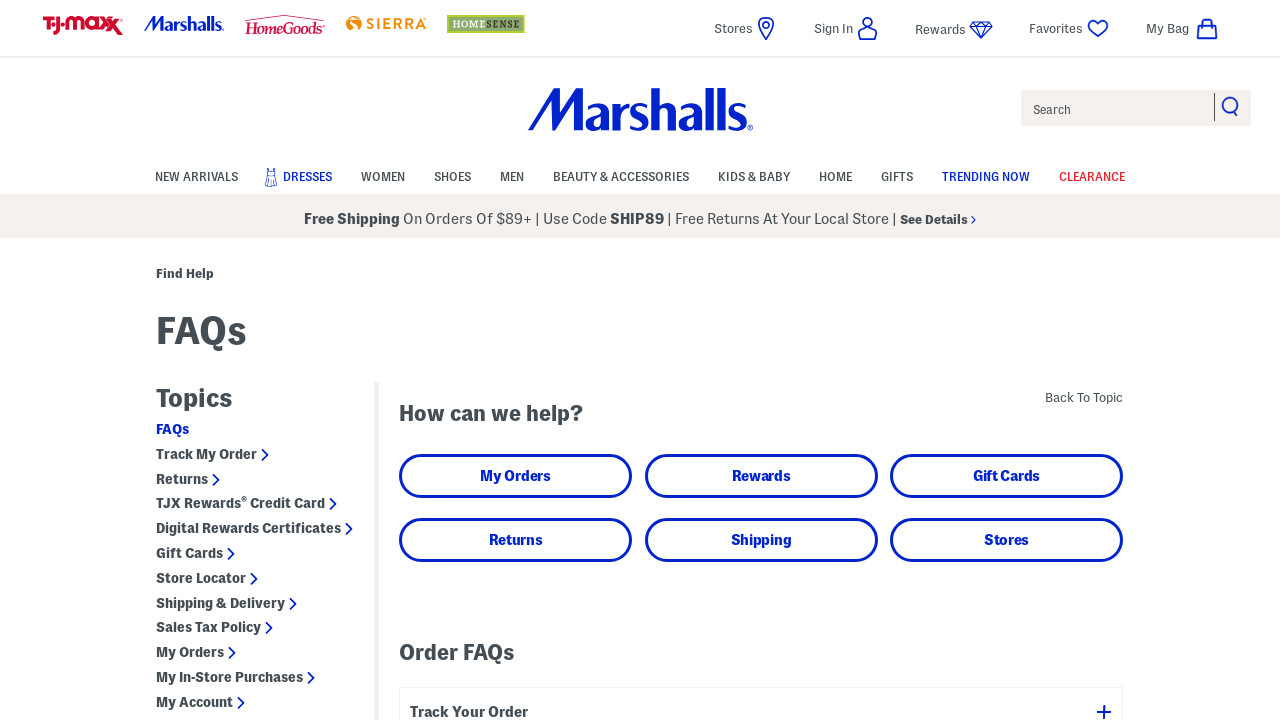

FAQ page DOM content loaded
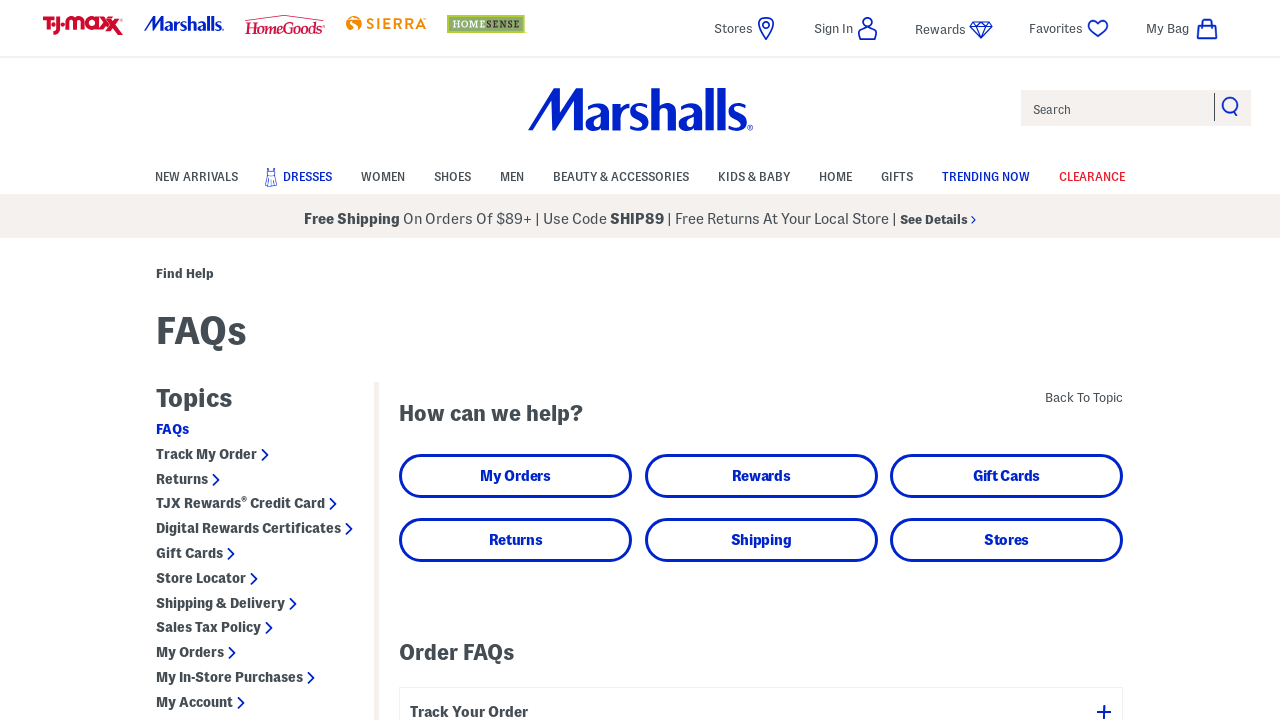

FAQ page content verified - FAQ heading found
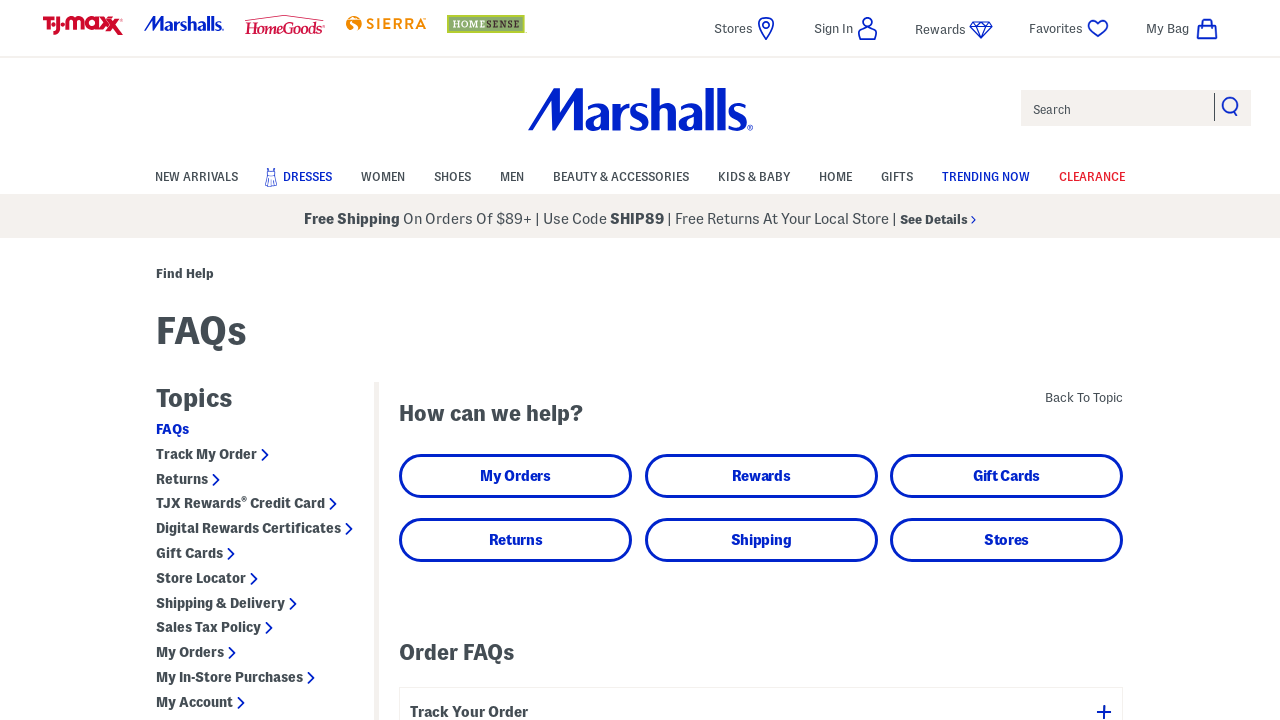

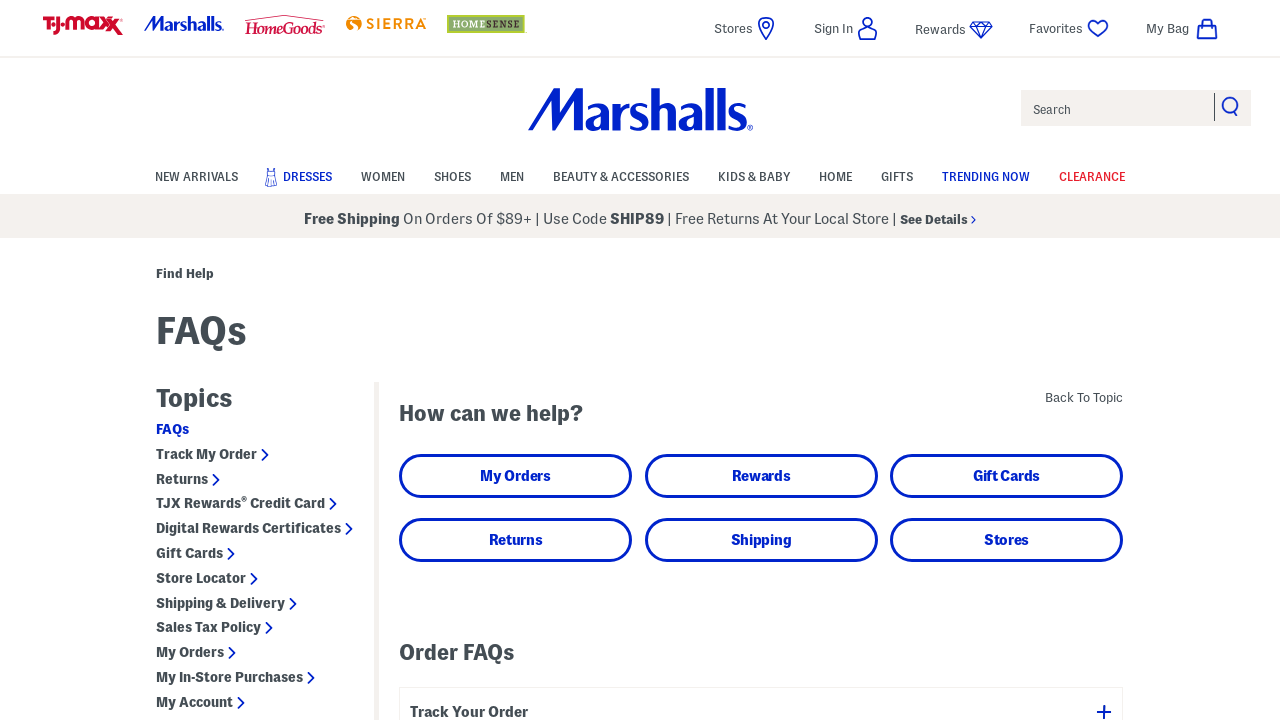